Tests GitHub search functionality by clicking the search button, entering "Selenium" as search term and pressing Enter

Starting URL: https://github.com/

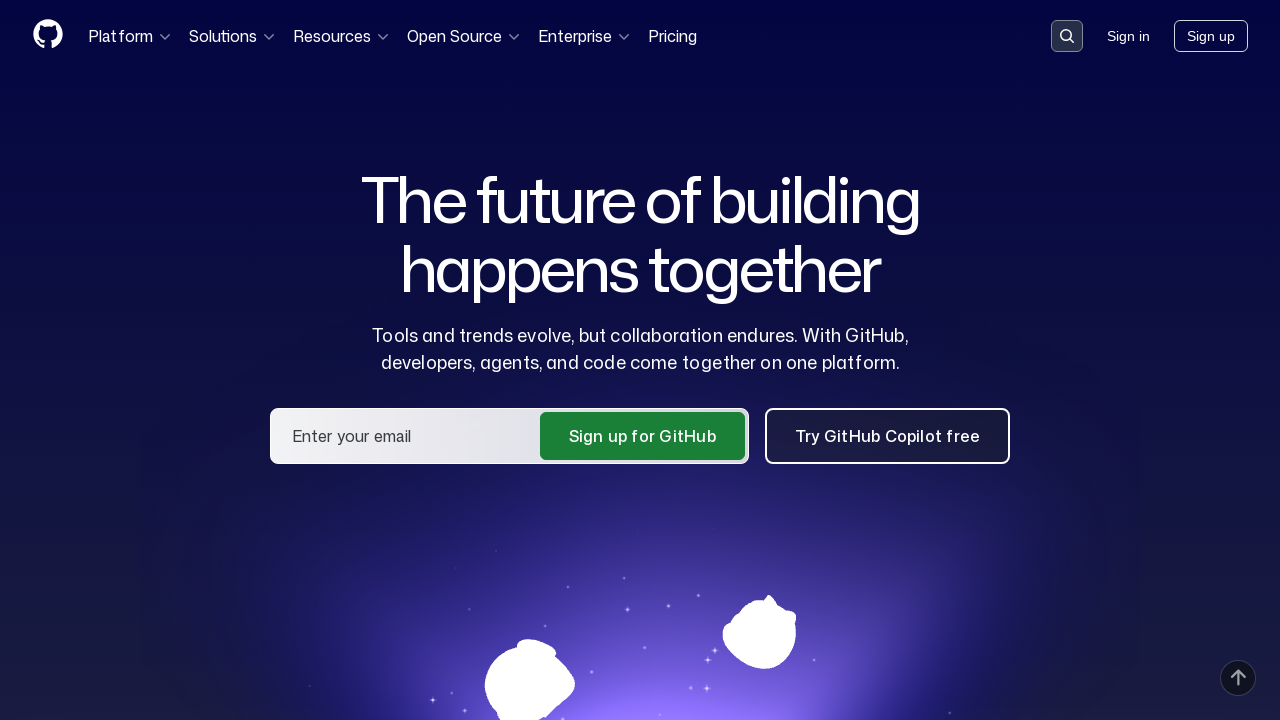

Clicked search button to open search input at (1067, 36) on button[placeholder='Search or jump to...']
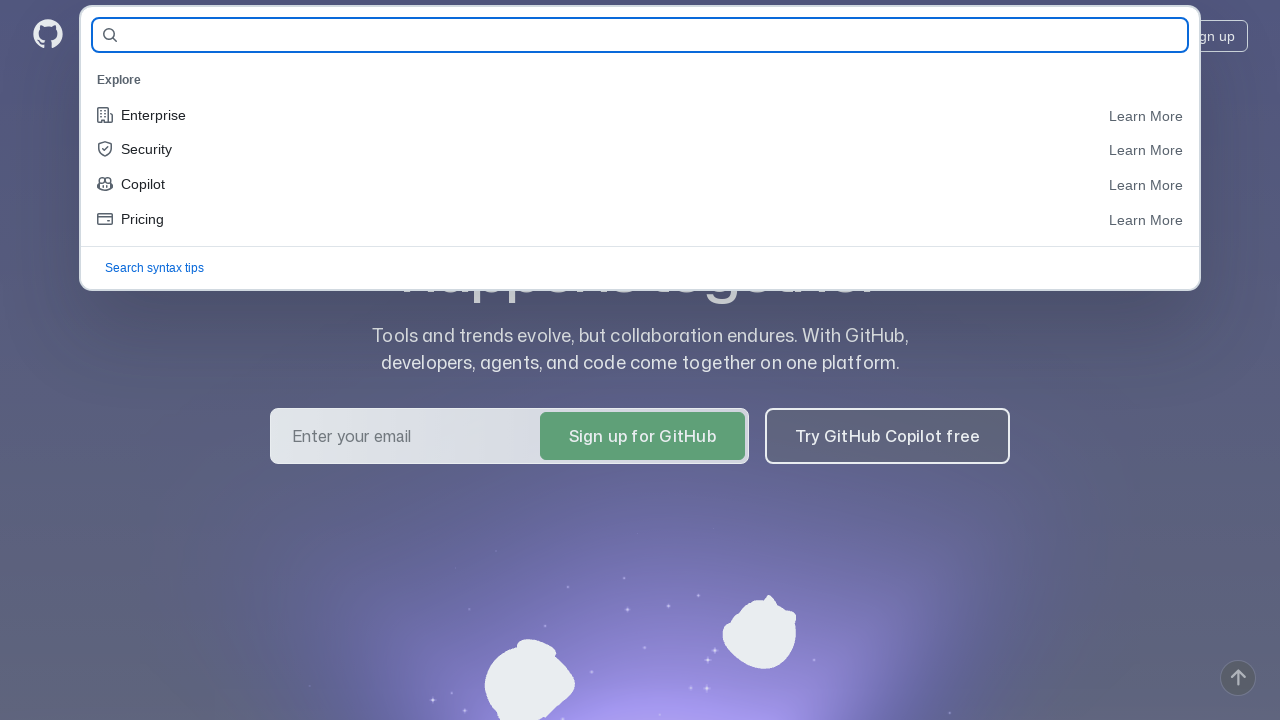

Filled search input with 'Selenium' on input#query-builder-test
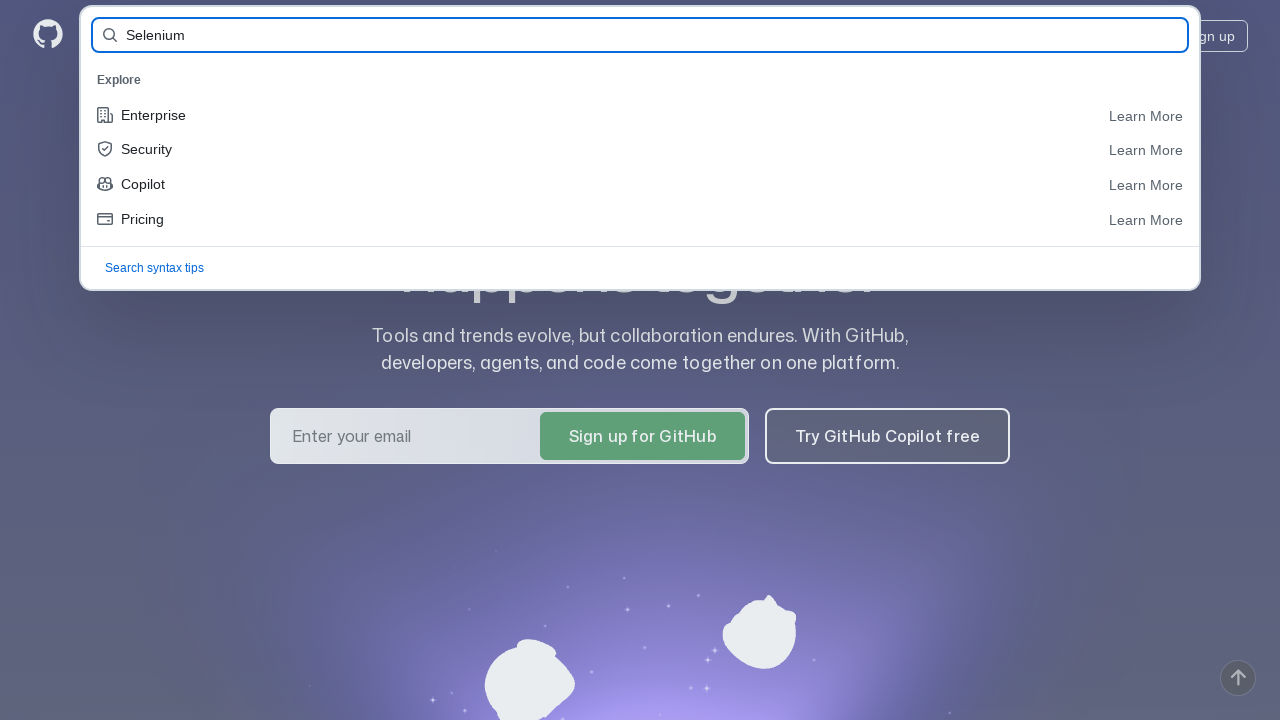

Pressed Enter to submit search on input#query-builder-test
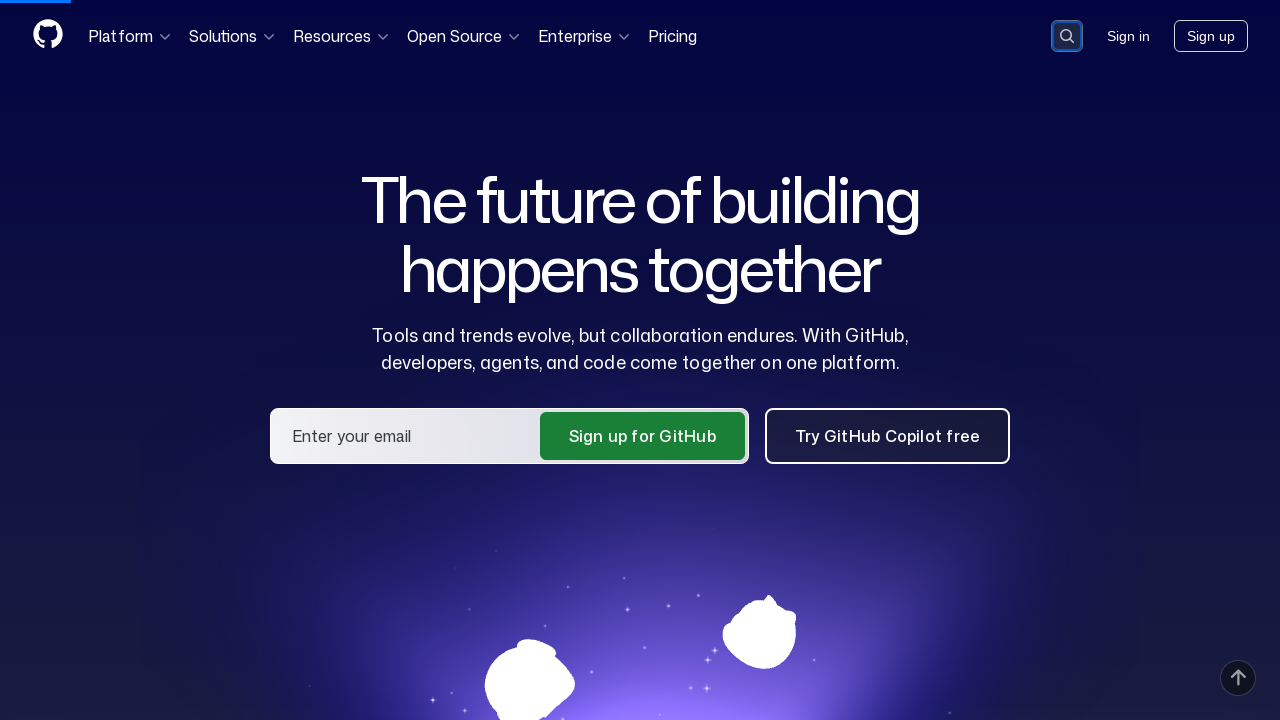

Waited for search results to load
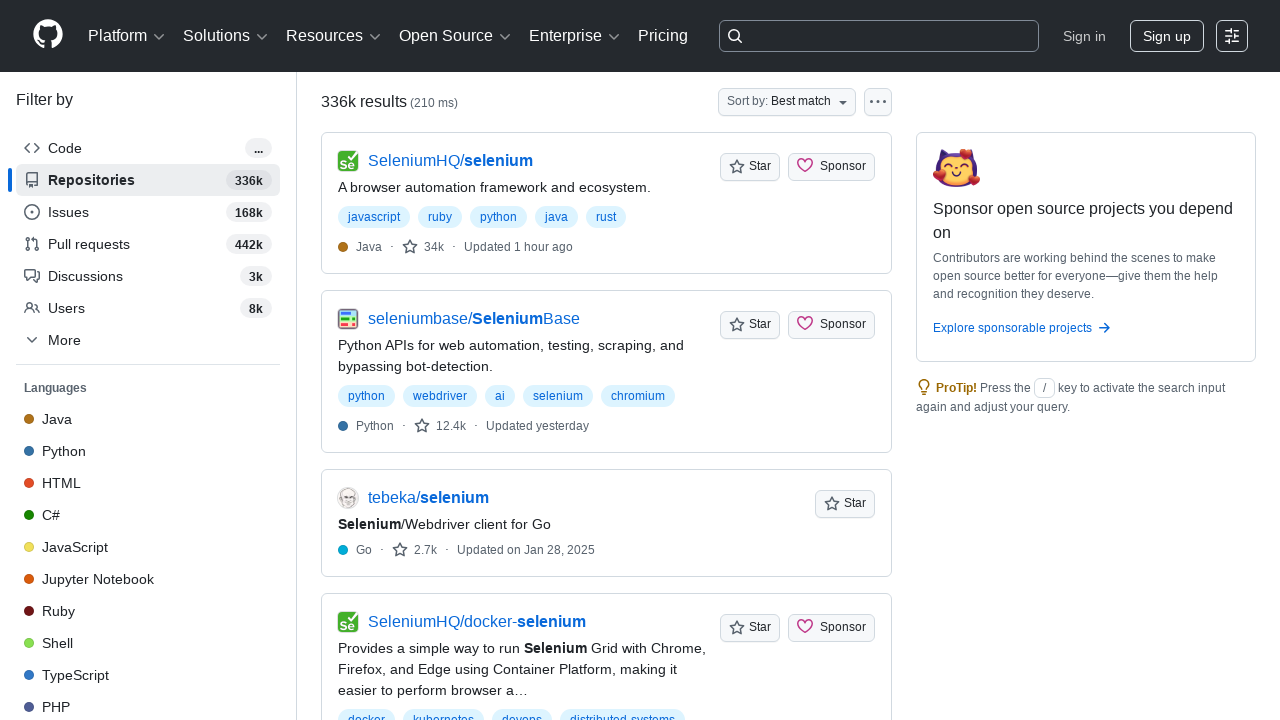

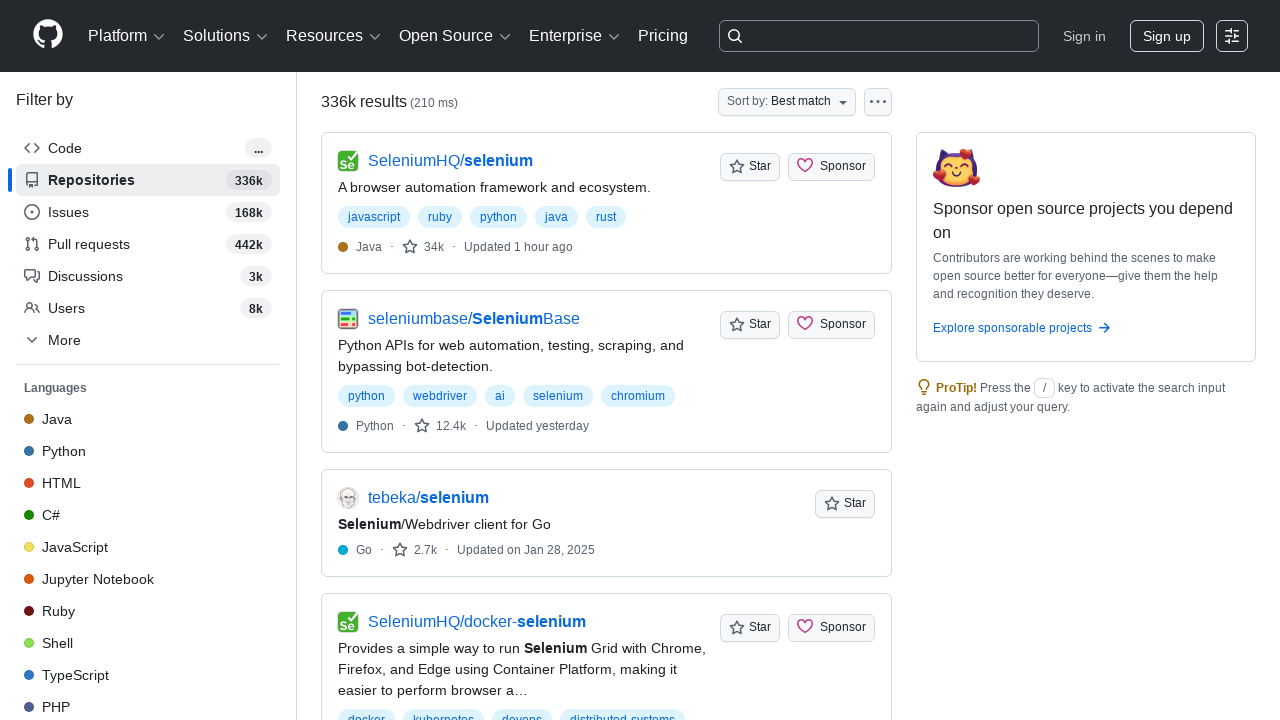